Tests navigation from the Training Support homepage to the About Us page by clicking the About Us link and verifying the page redirect

Starting URL: https://training-support.net

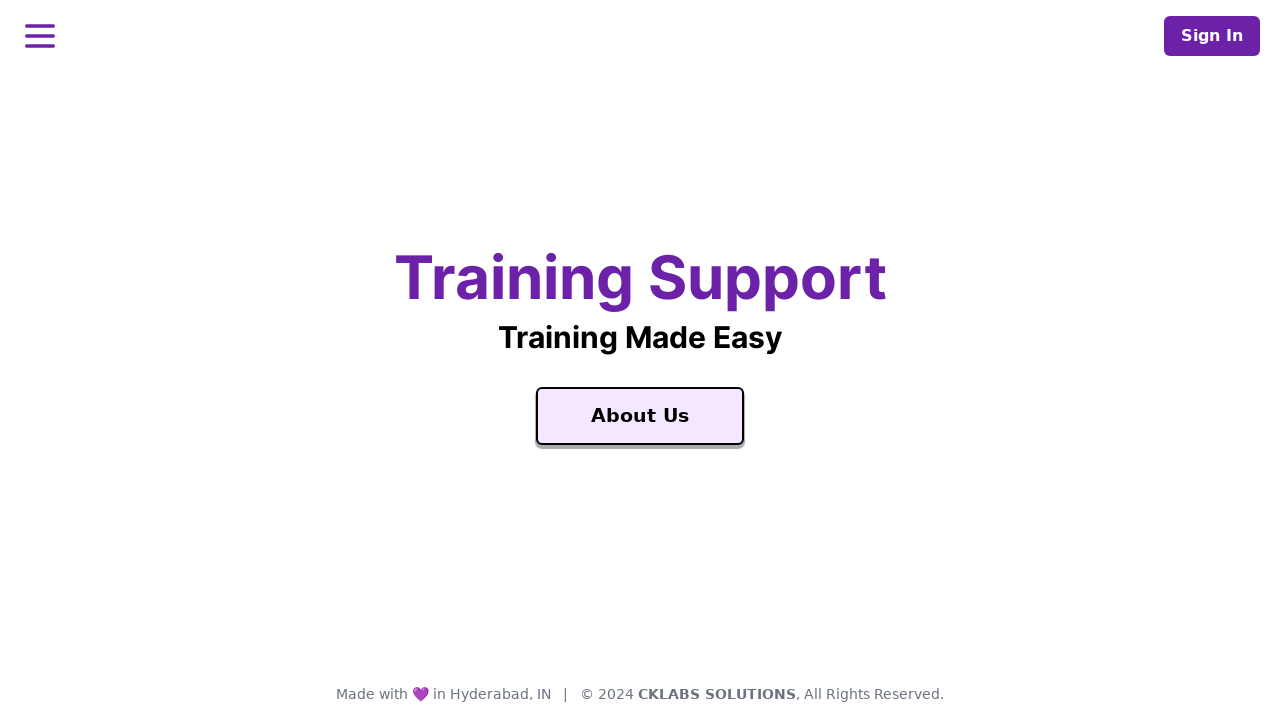

Waited for homepage to load (domcontentloaded)
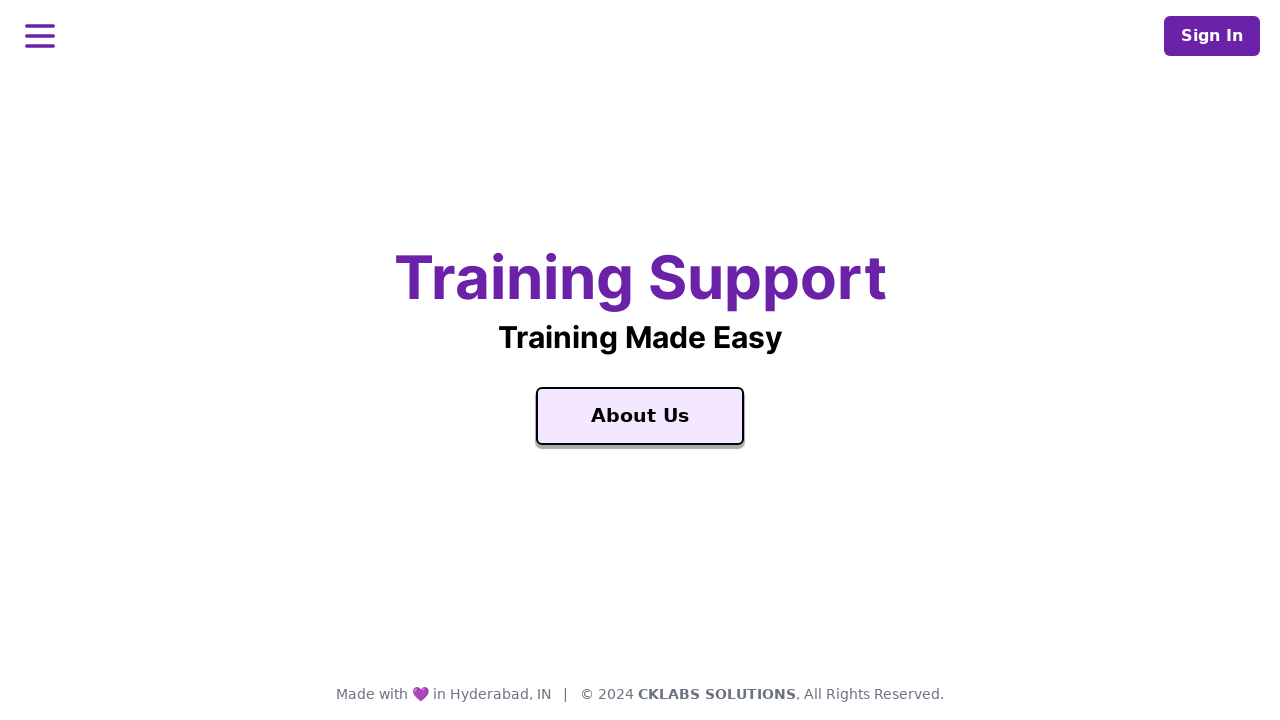

Verified homepage title is 'Training Support'
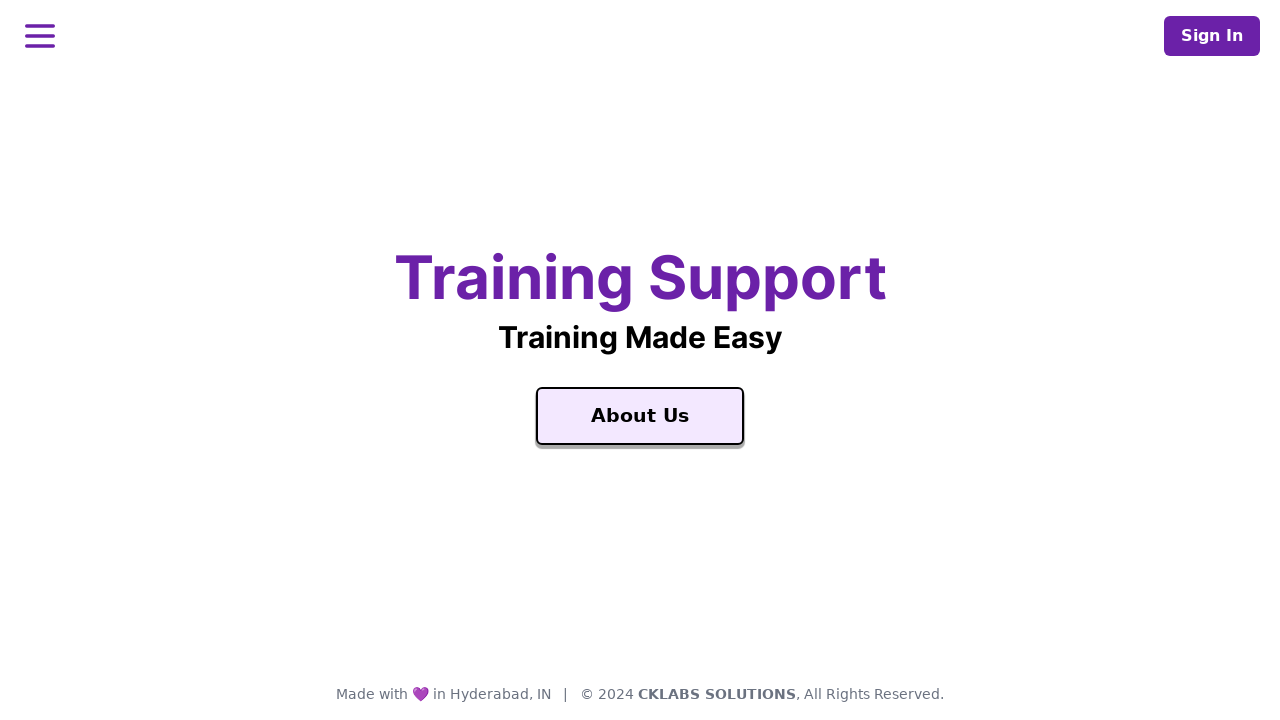

Clicked the About Us link at (640, 416) on text=About Us
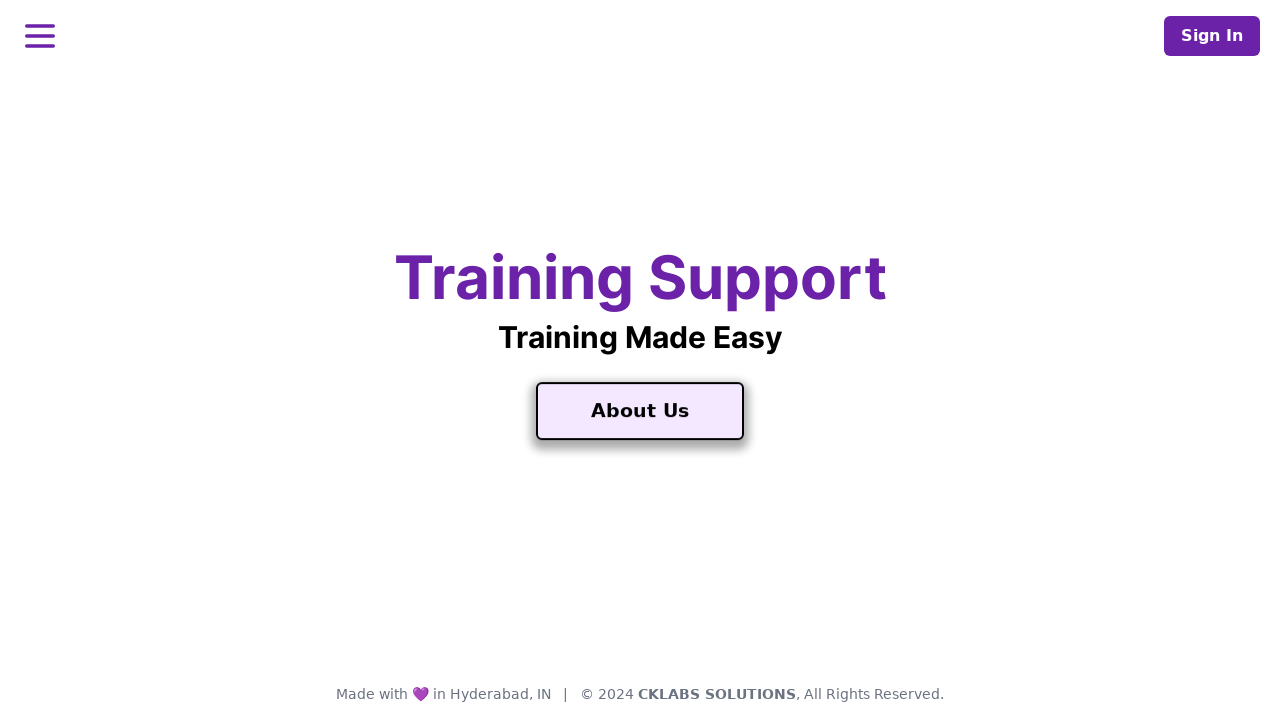

Waited for About Us page to load (title updated to 'About Training Support')
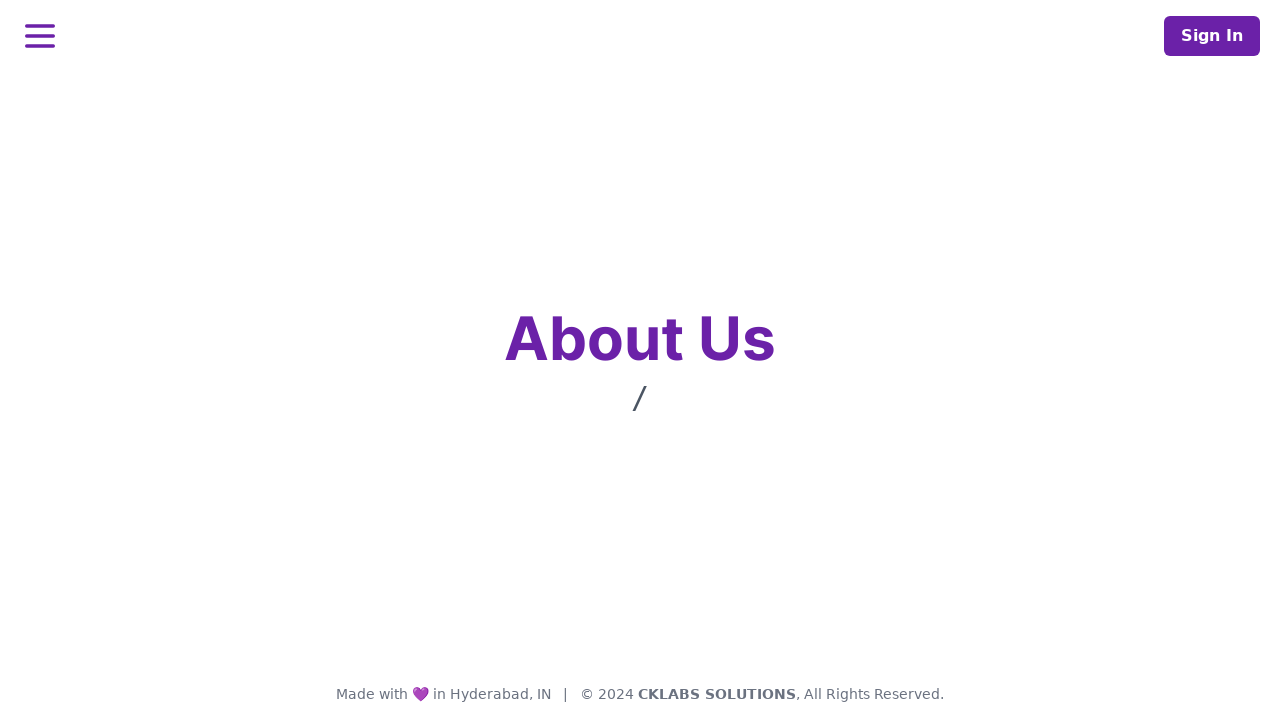

Verified About Us page title is 'About Training Support'
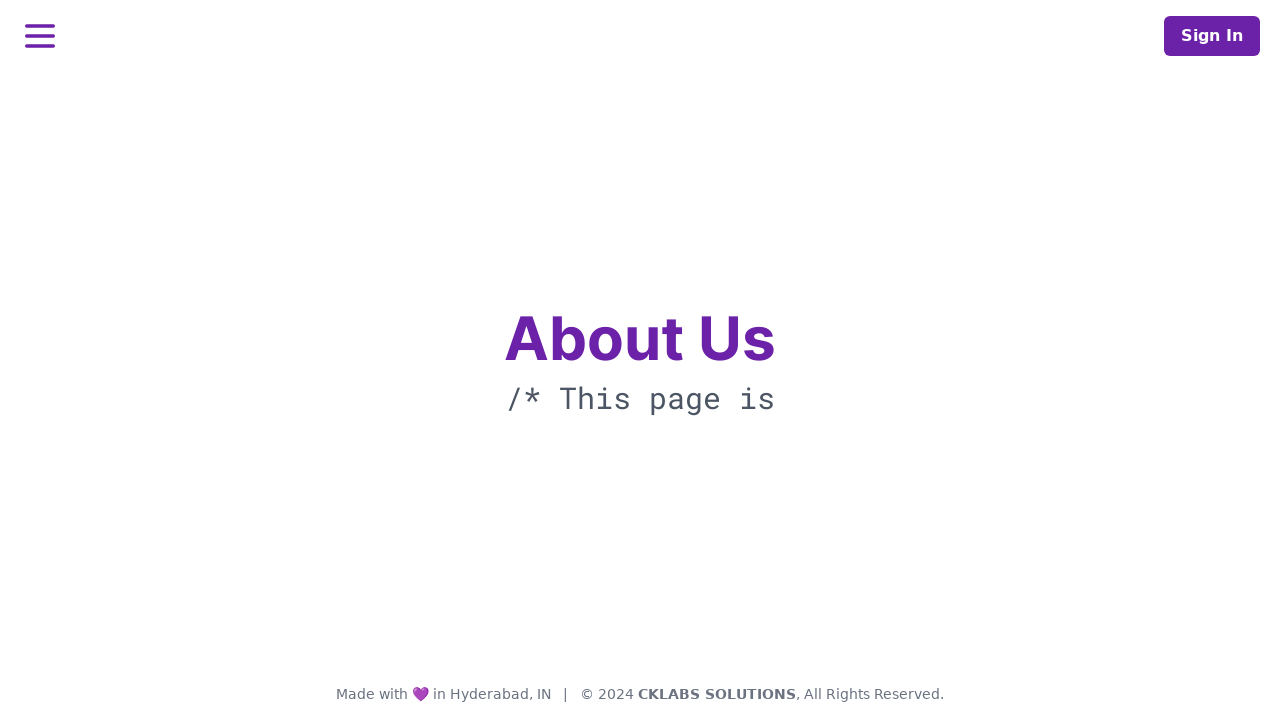

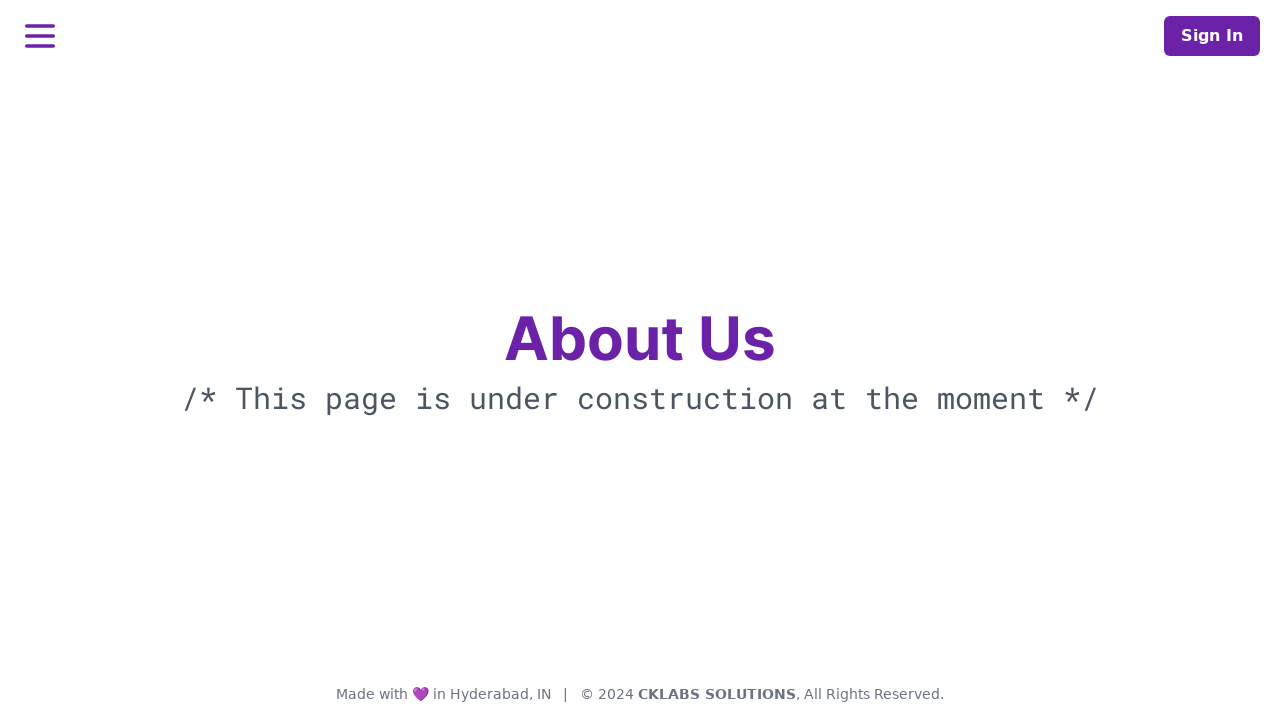